Tests window handling by clicking a link that opens a new window and verifying content in both windows

Starting URL: https://the-internet.herokuapp.com/windows

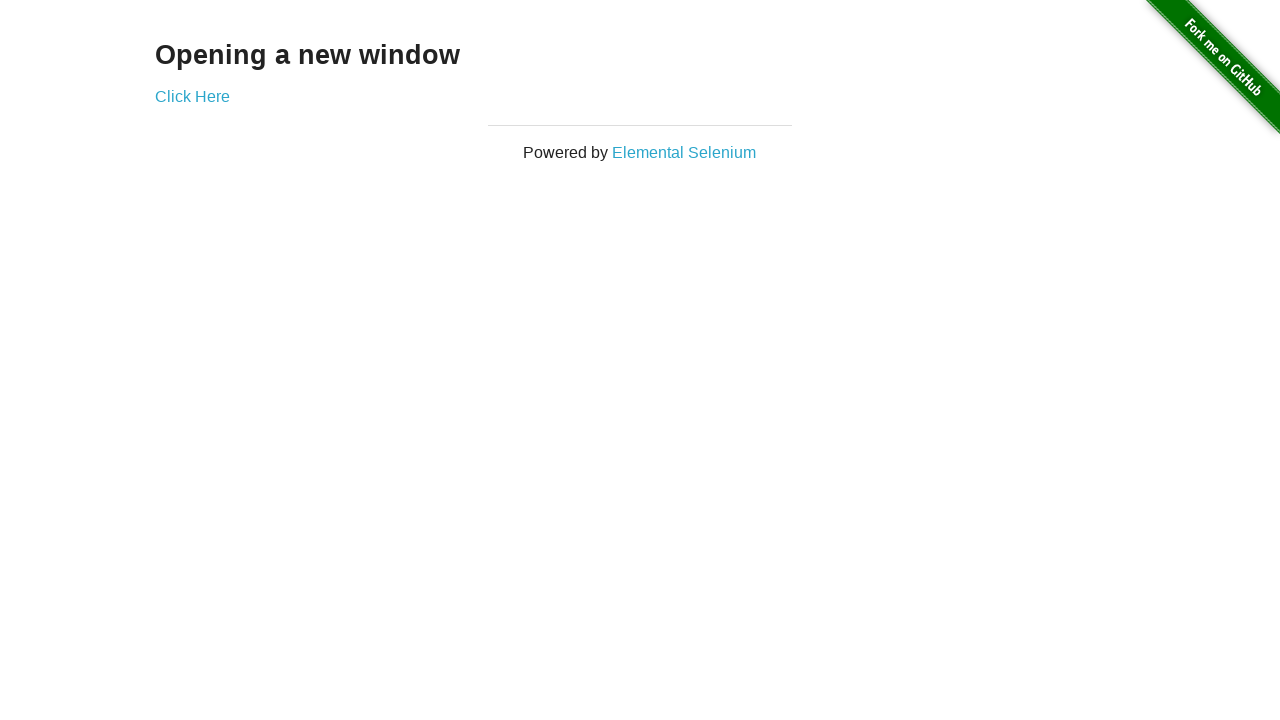

Stored reference to main window handle
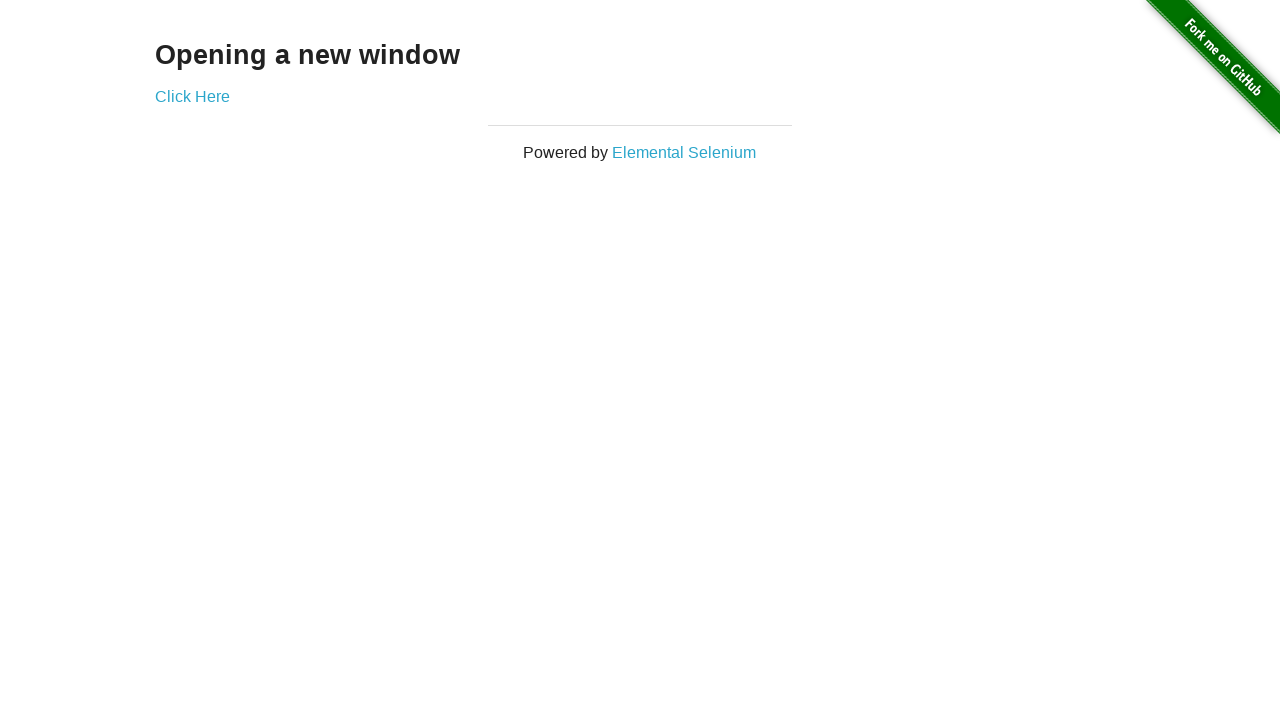

Verified 'Opening a new window' text is visible on main page
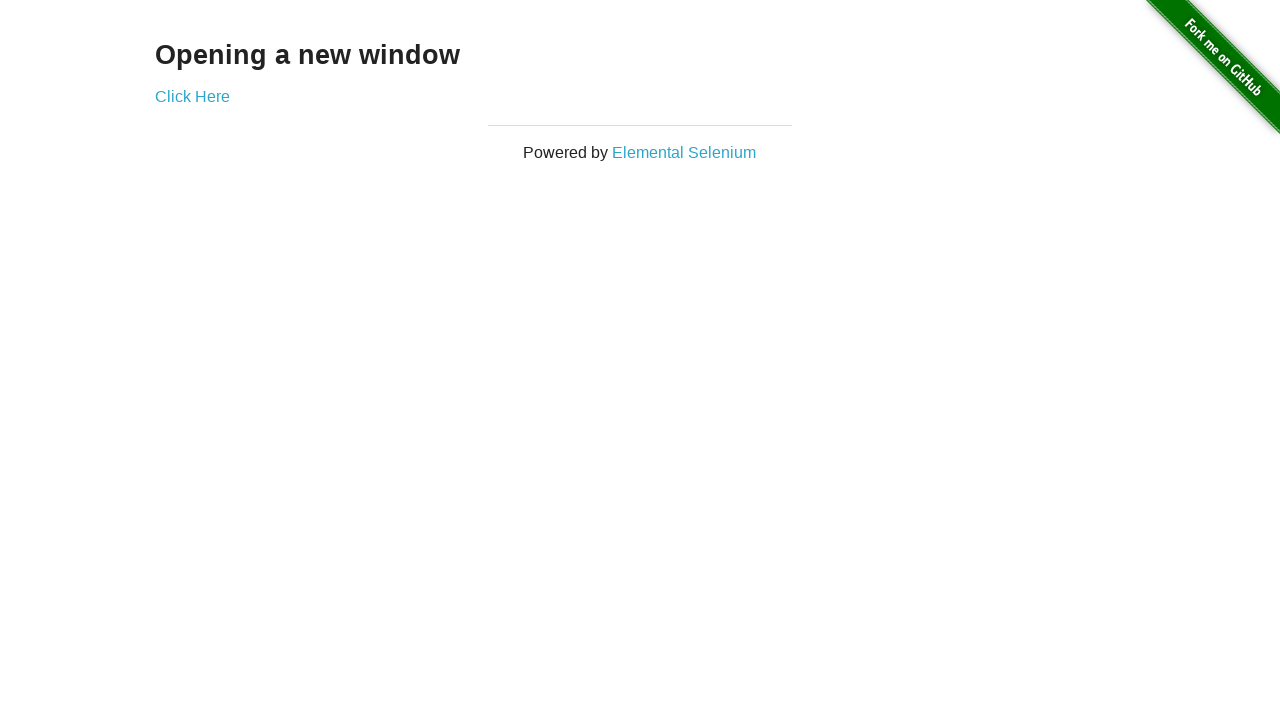

Verified main page title is 'The Internet'
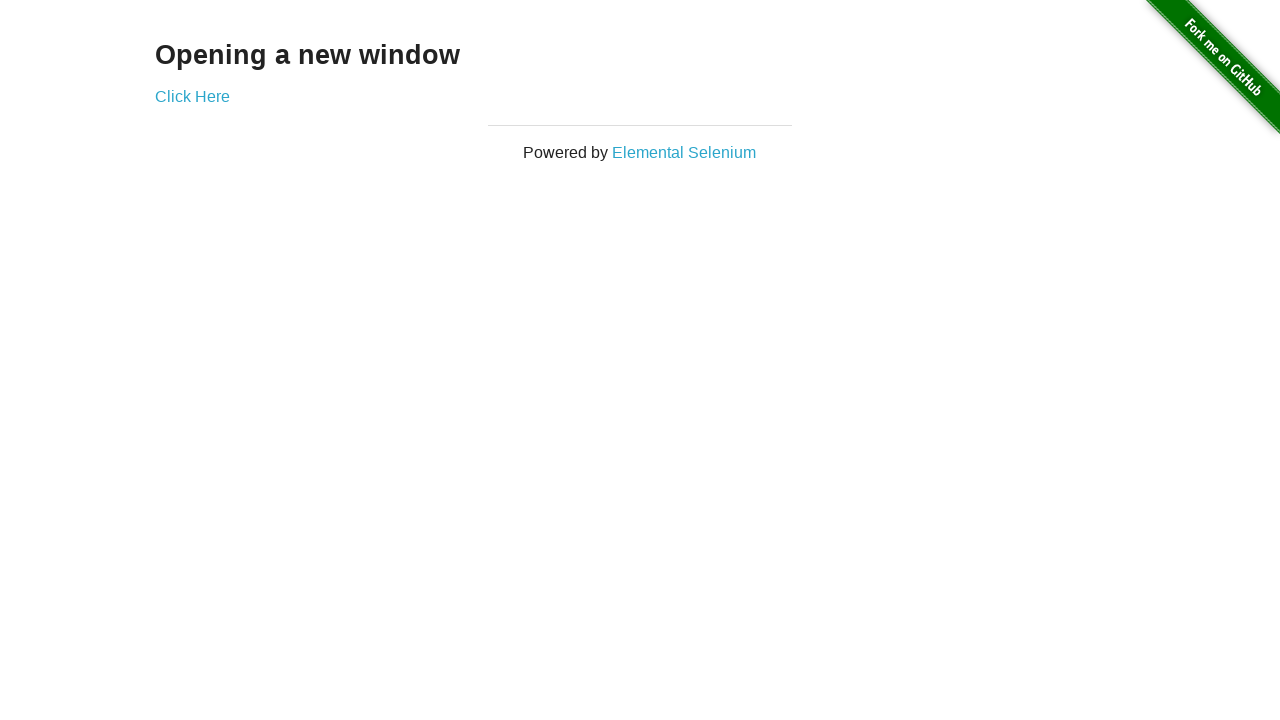

Clicked 'Click Here' link to open new window at (192, 96) on text=Click Here
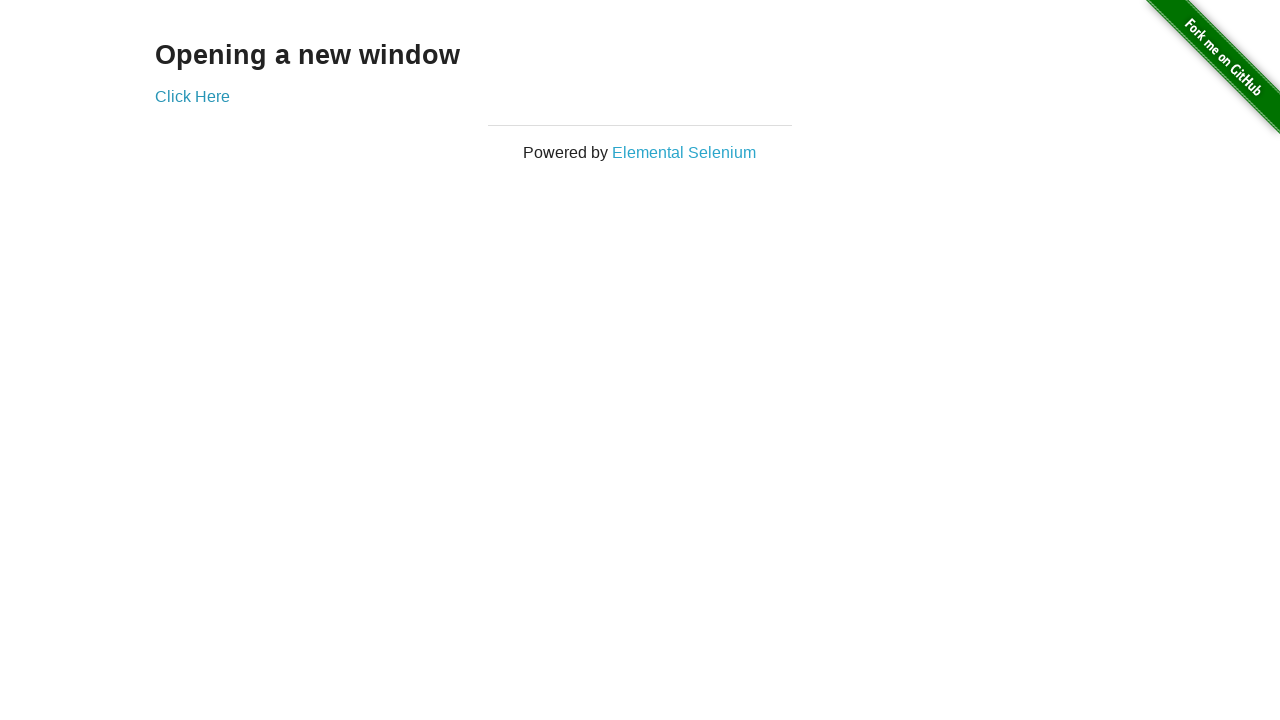

New window opened and captured
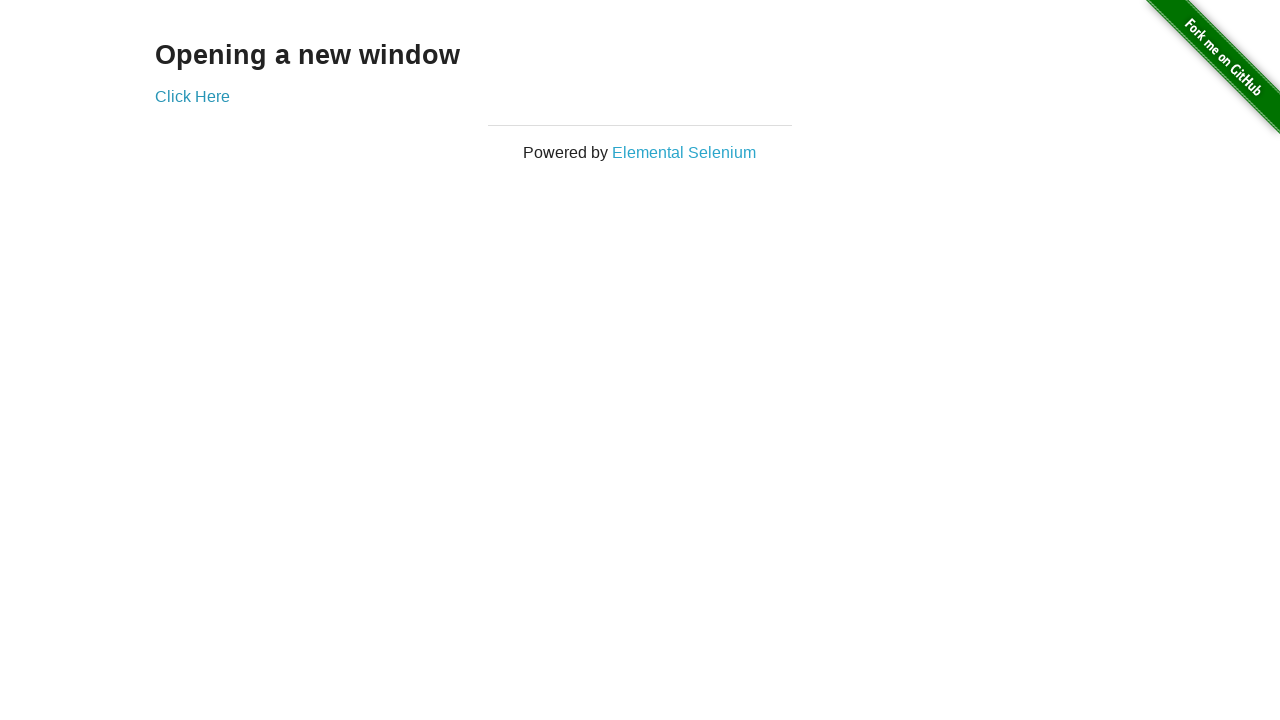

New window page loaded completely
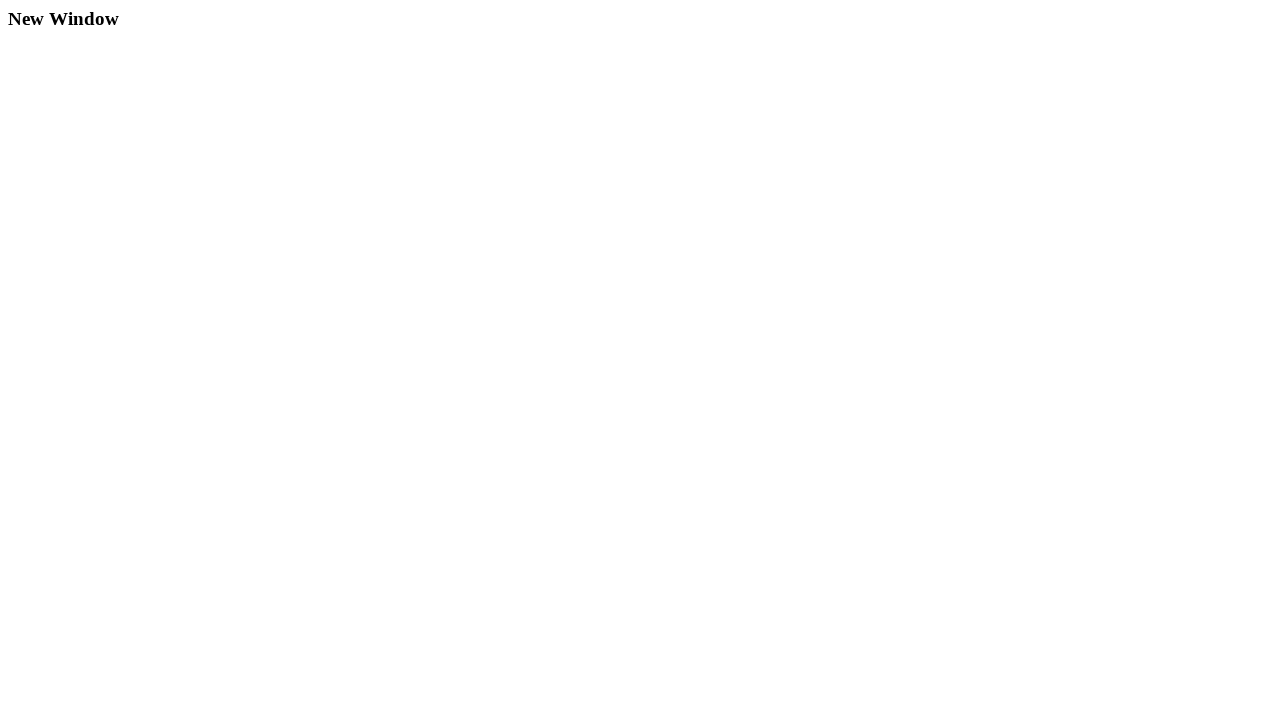

Verified new window title is 'New Window'
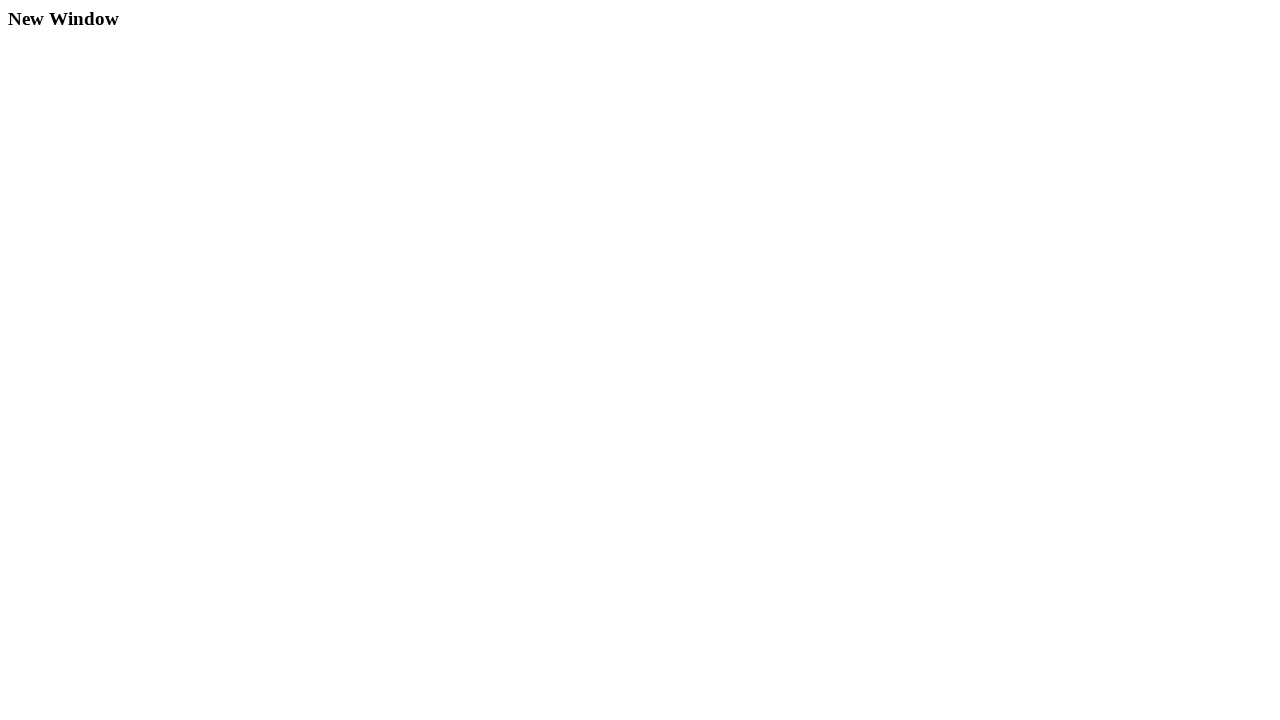

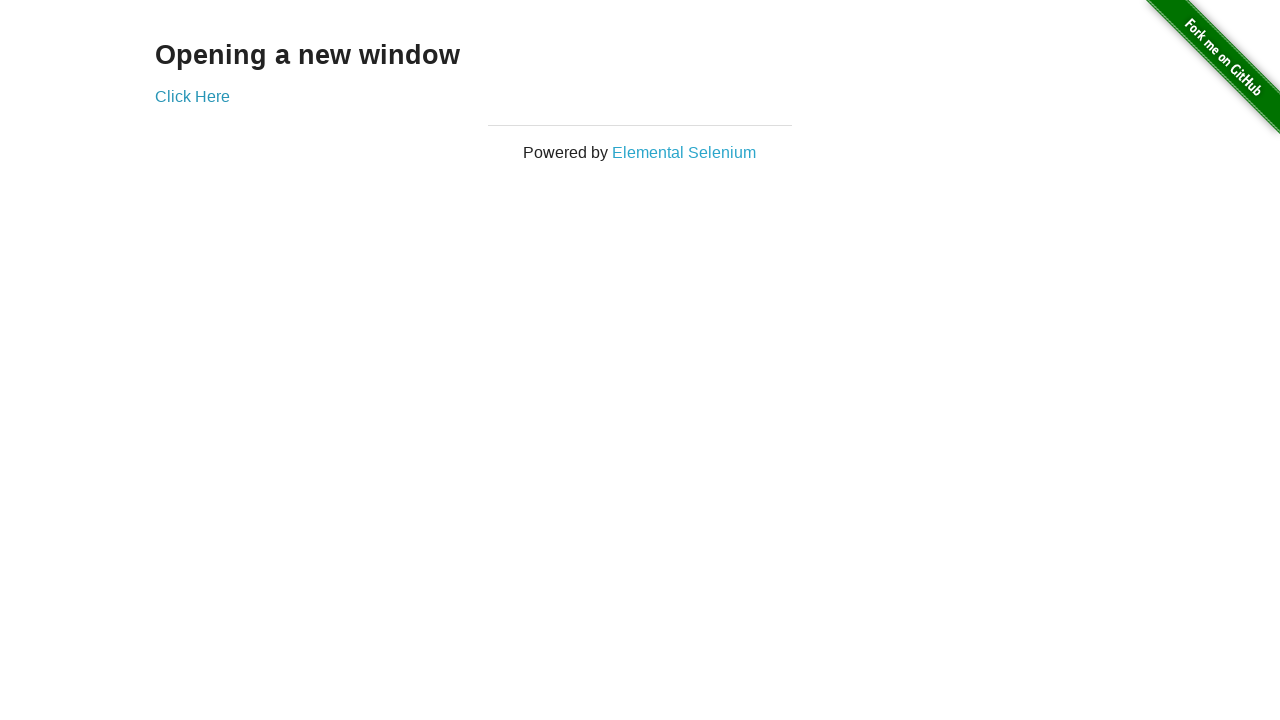